Tests dynamic loading functionality by navigating to a hidden element example, clicking Start, and verifying that the "Hello World!" text becomes visible after loading completes.

Starting URL: https://the-internet.herokuapp.com/

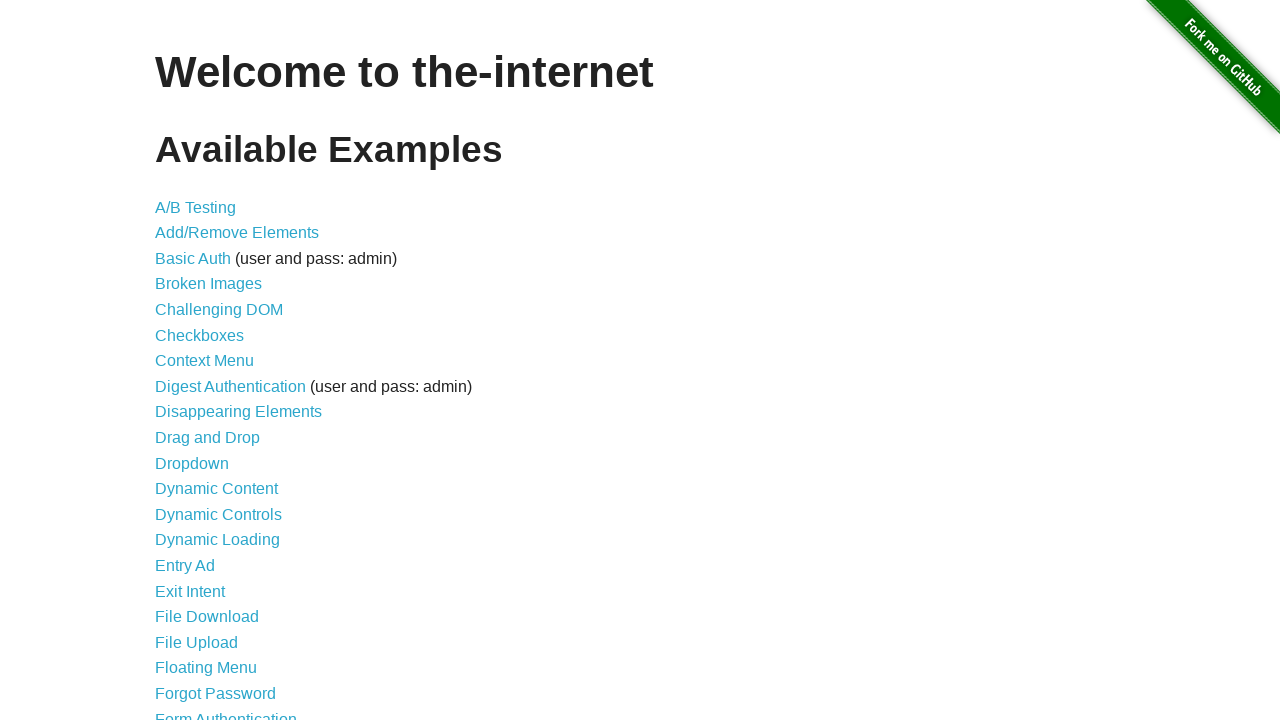

Clicked on 'Dynamic Loading' link at (218, 540) on text=Dynamic Loading
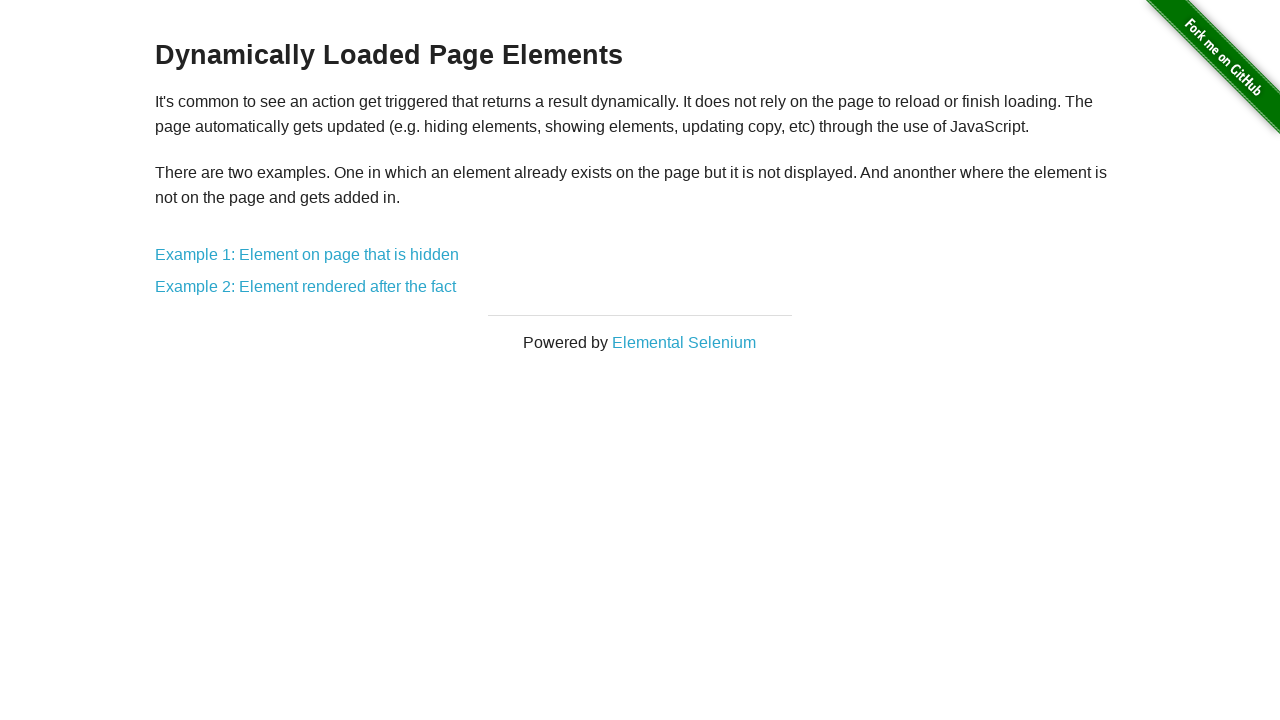

Clicked on 'Example 1: Element on page that is hidden' link at (307, 255) on text=Example 1: Element on page that is hidden
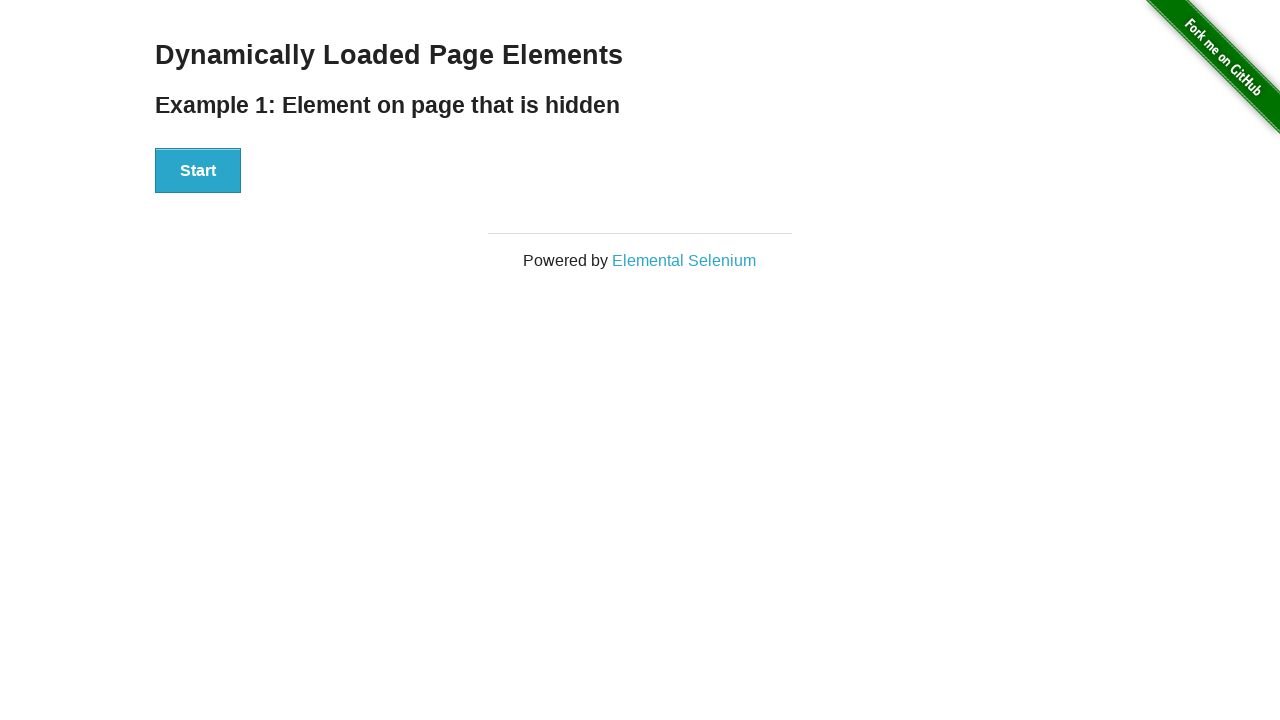

Clicked the Start button to initiate dynamic loading at (198, 171) on xpath=//button[text()='Start']
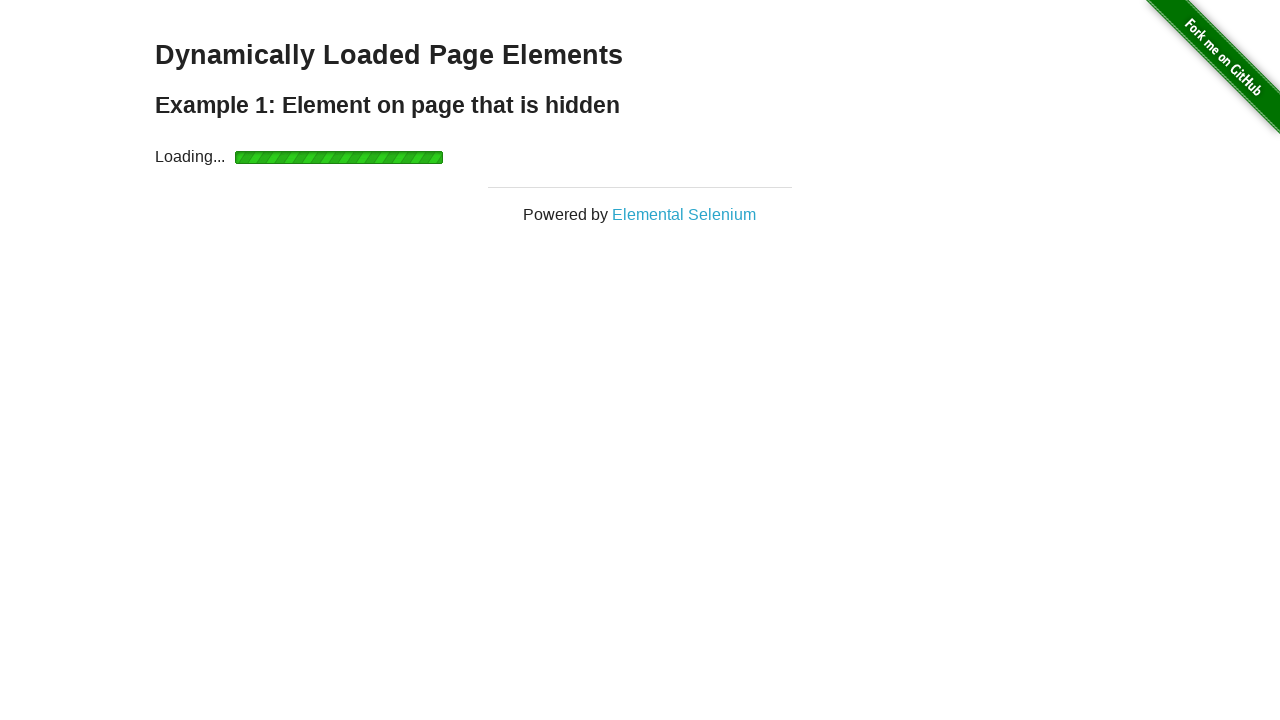

Waited for the 'Hello World!' element to become visible
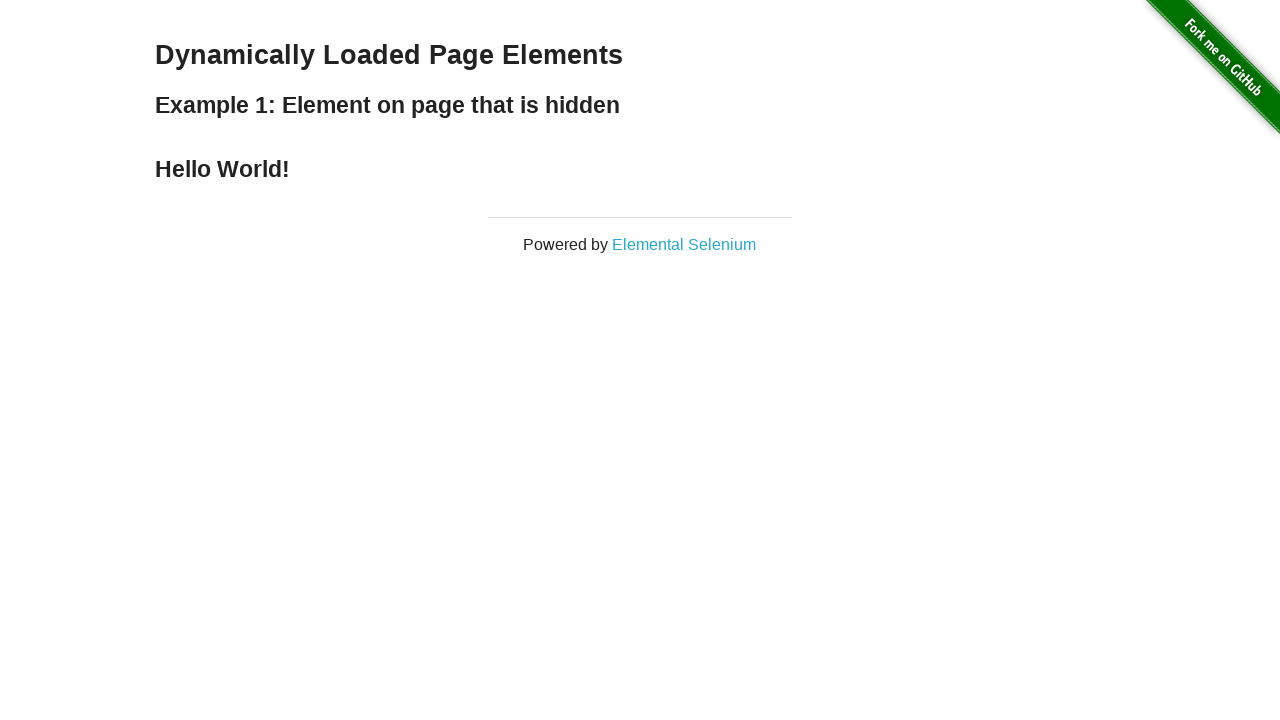

Verified that the element is visible
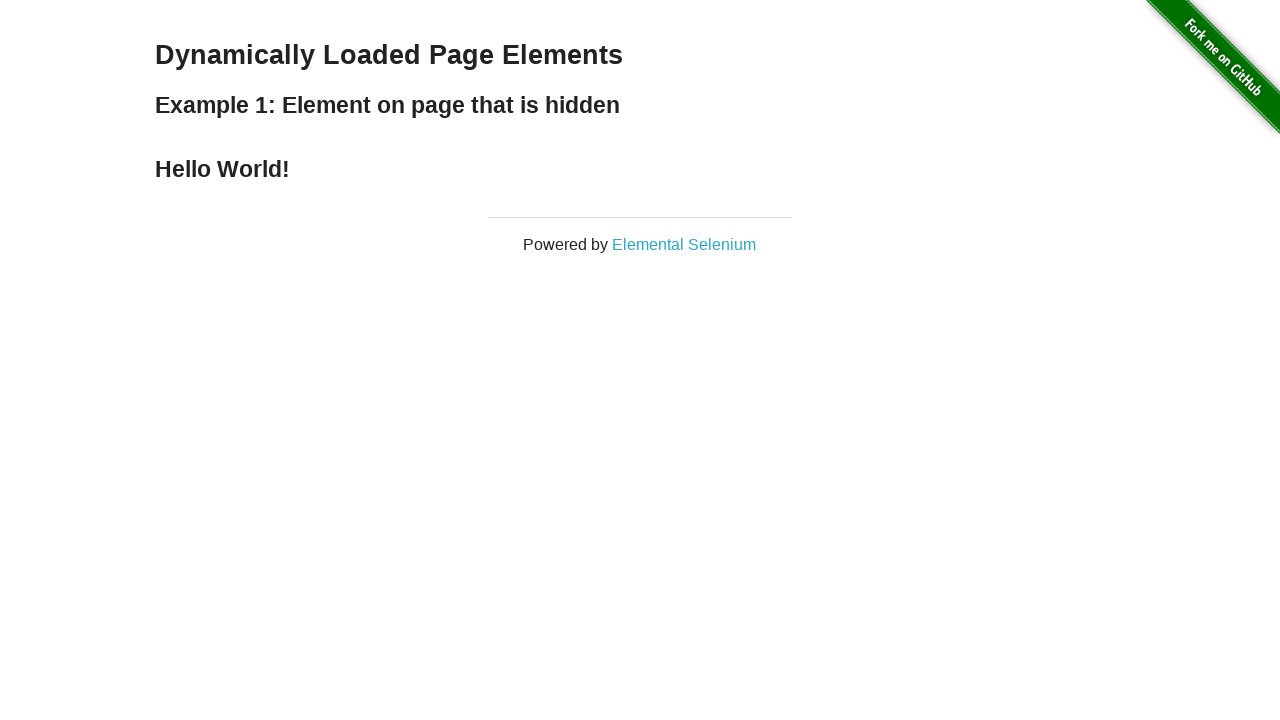

Retrieved text content: 'Hello World!'
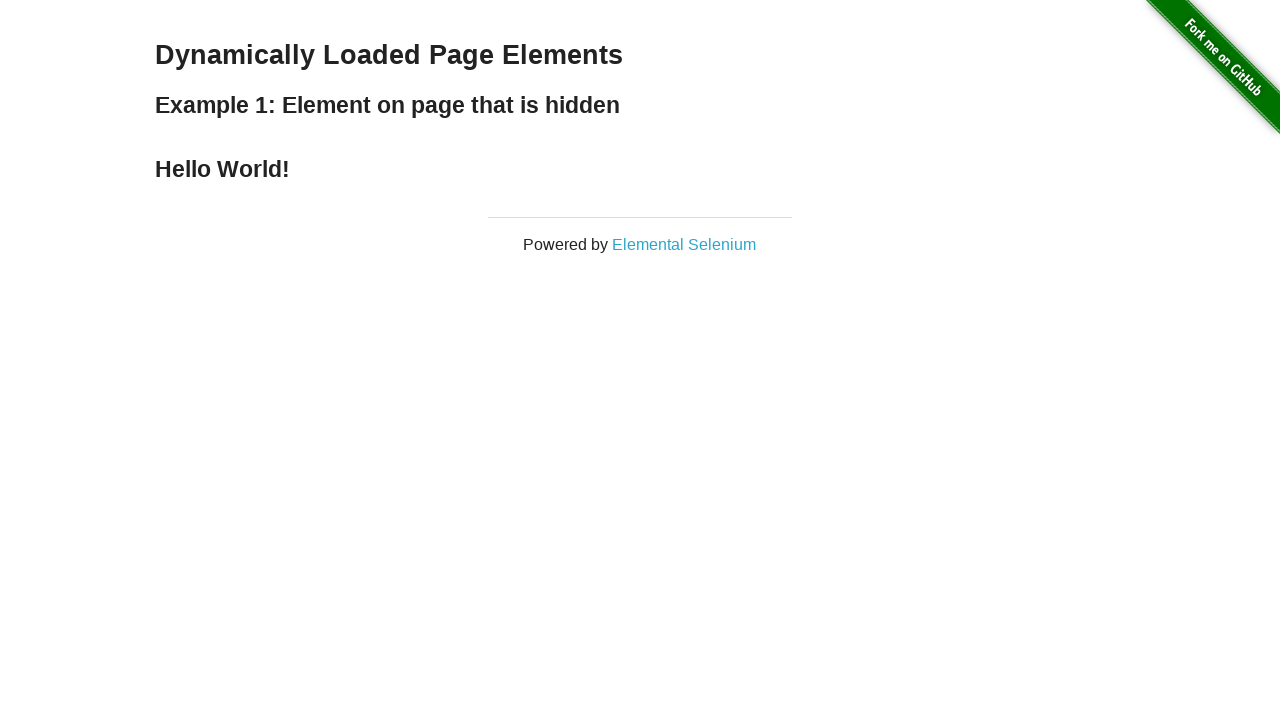

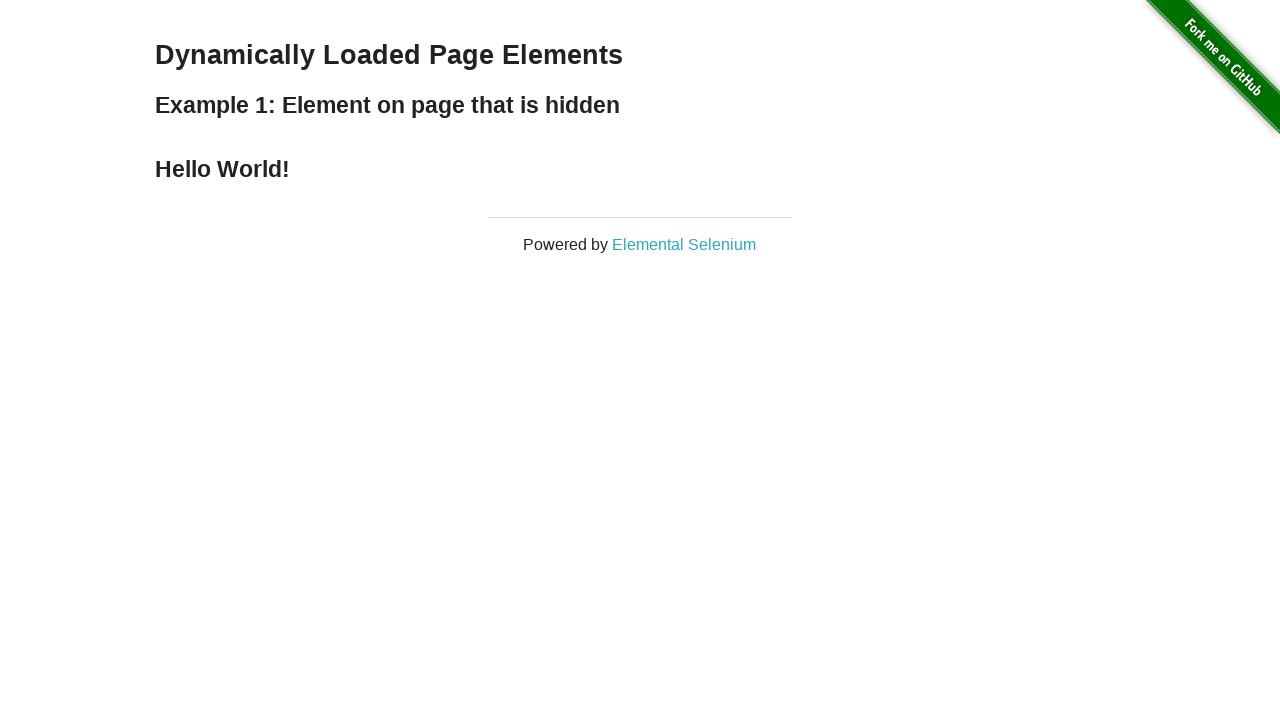